Tests Python.org search functionality by entering a search term and pressing Enter to submit, then verifying results are displayed

Starting URL: https://www.python.org/search/

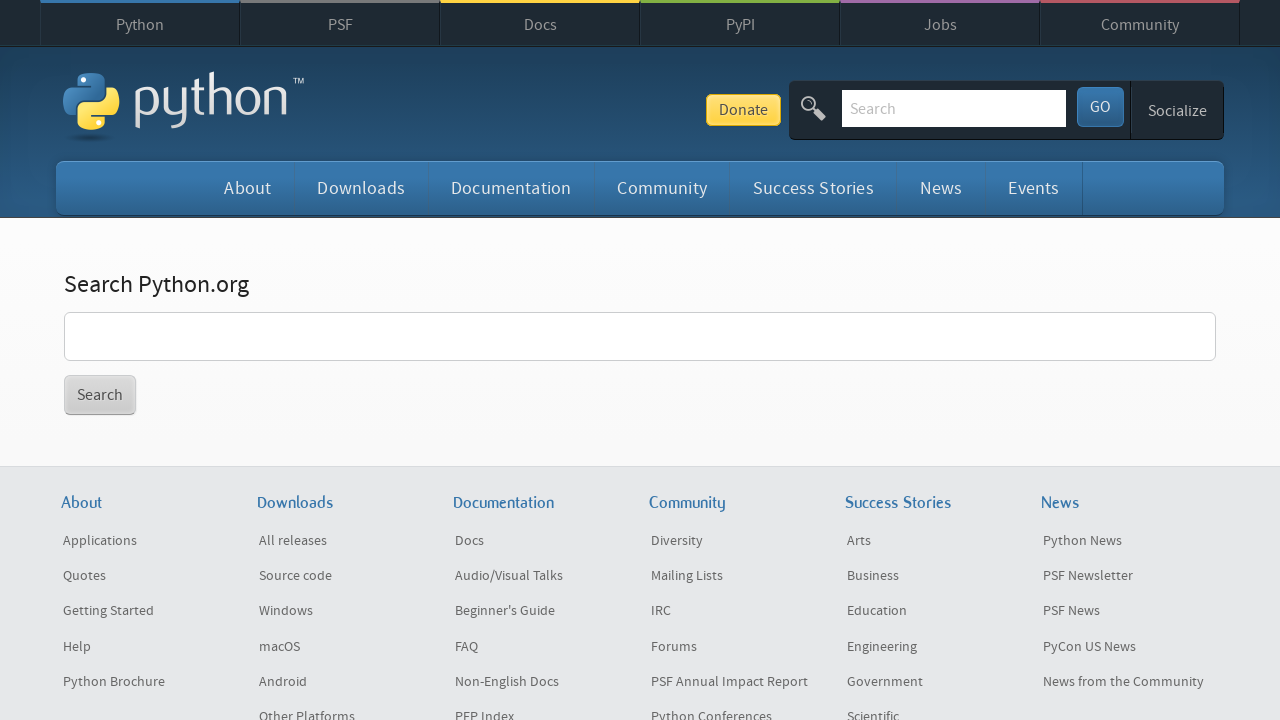

Clicked on search input field at (640, 336) on xpath=//*[@id="content"]/div/section/form/p/input[1]
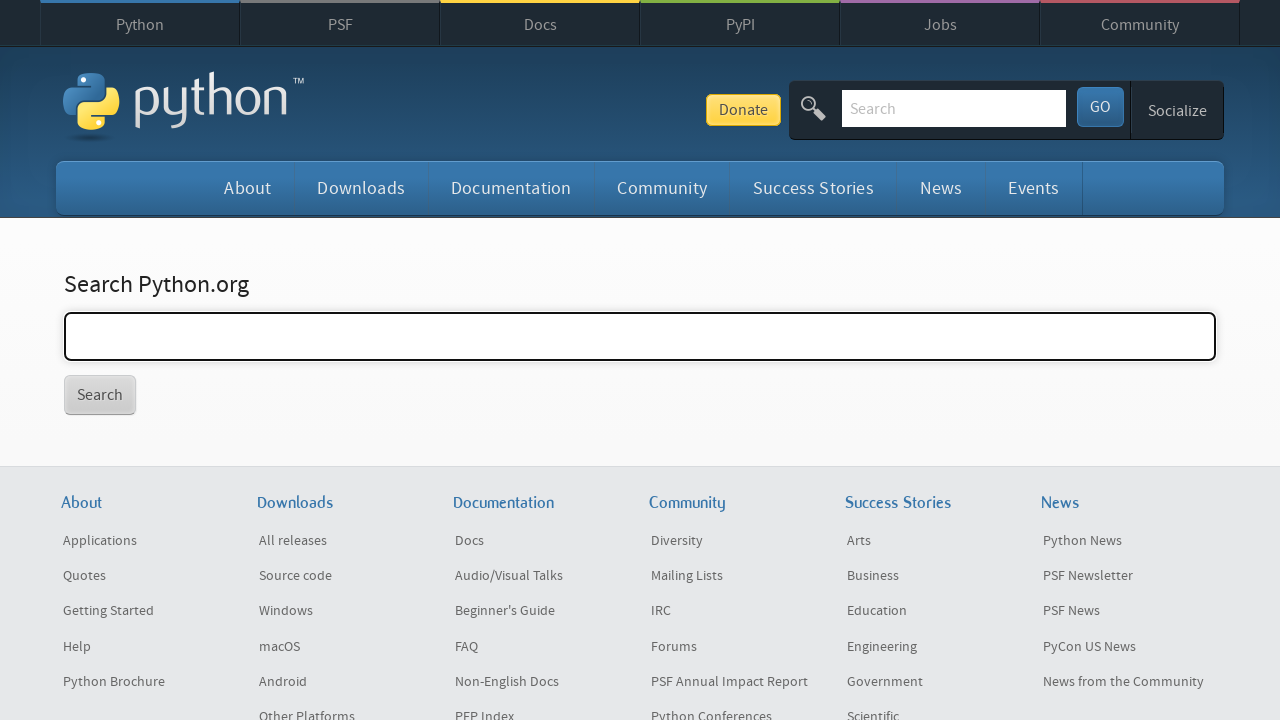

Filled search input with 'math' on //*[@id="content"]/div/section/form/p/input[1]
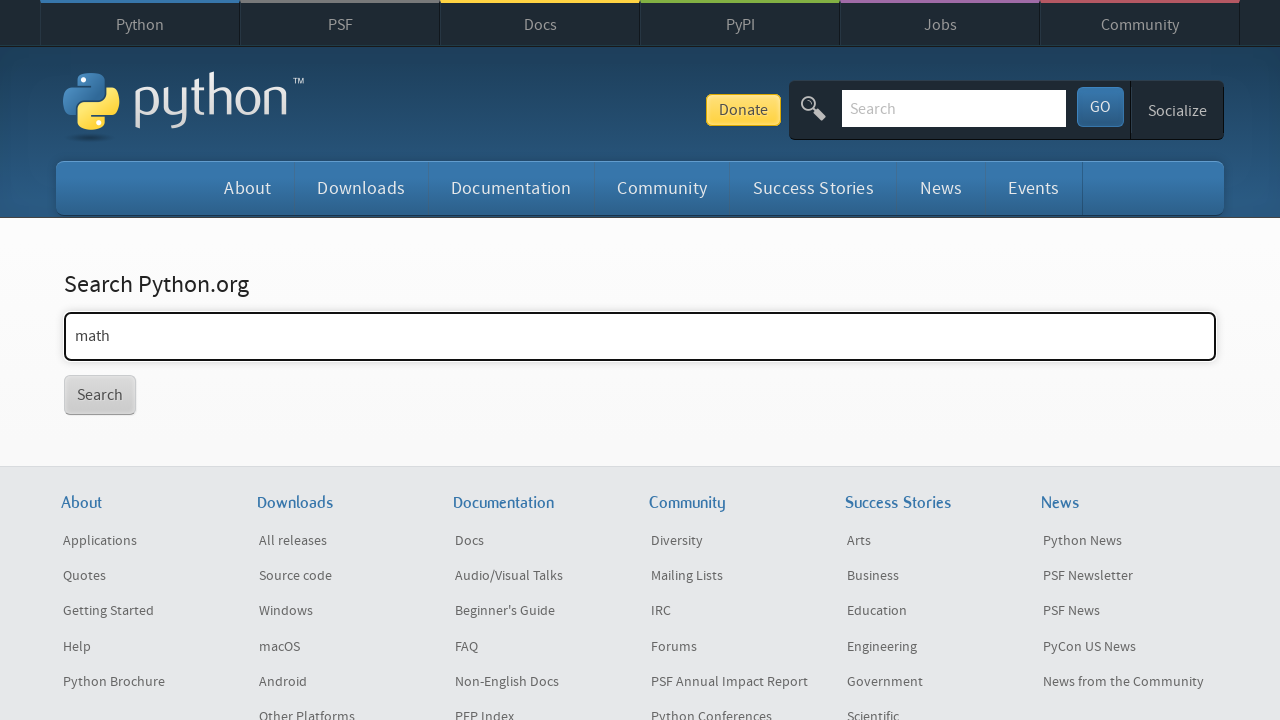

Pressed Enter to submit search on //*[@id="content"]/div/section/form/p/input[1]
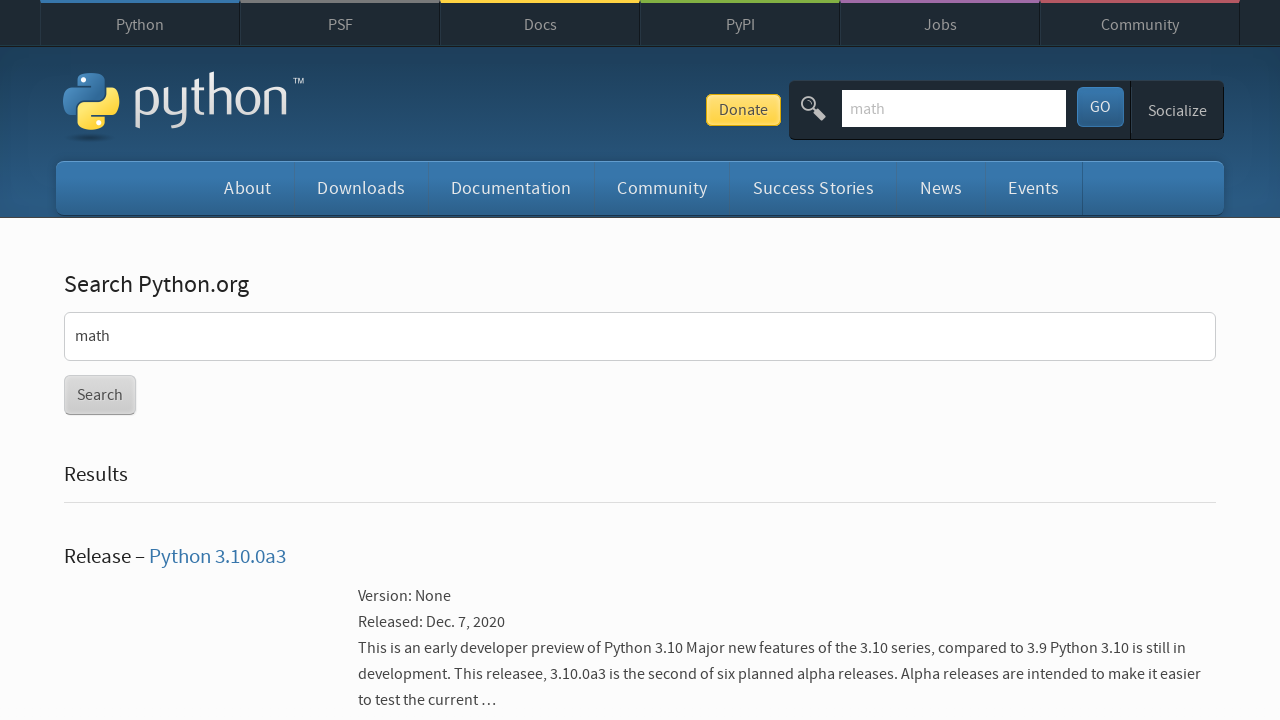

Search results displayed
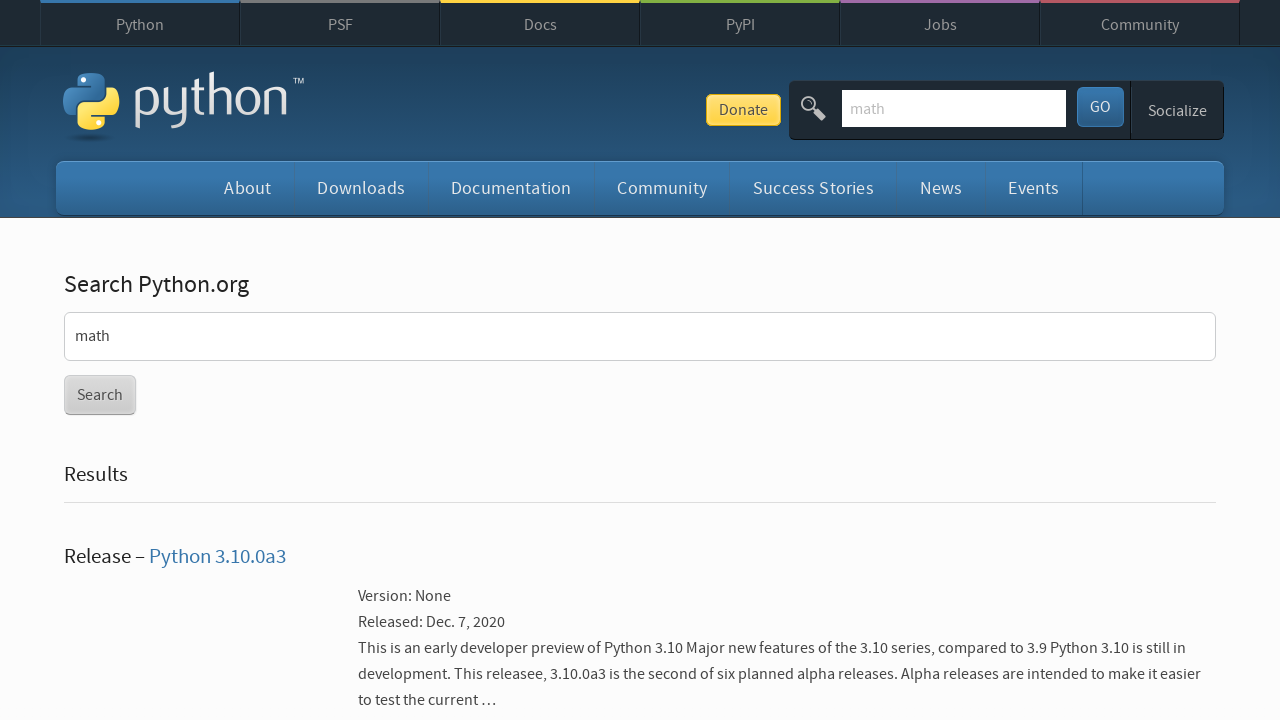

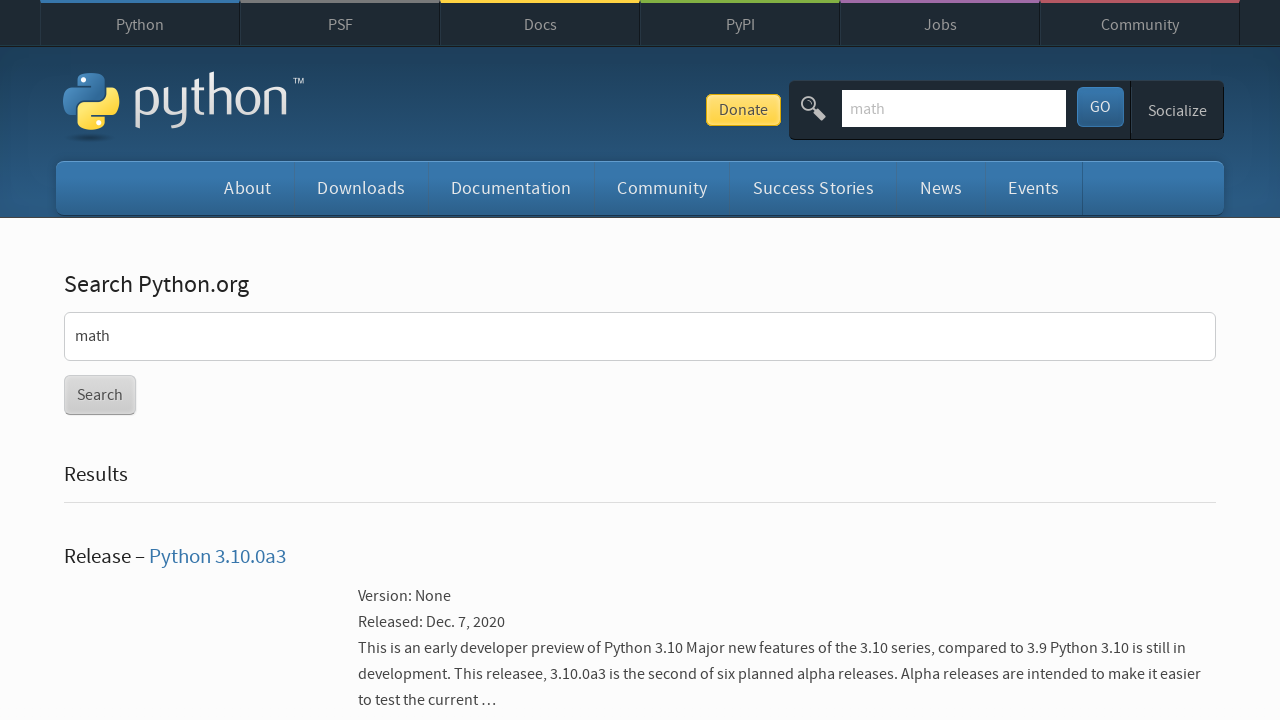